Navigates to Hansei University portal menu page, switches to an iframe, and clicks through to view the weekly menu table.

Starting URL: https://portal.hansei.ac.kr/portal/default/gnb/hanseiTidings/weekMenuTable.page

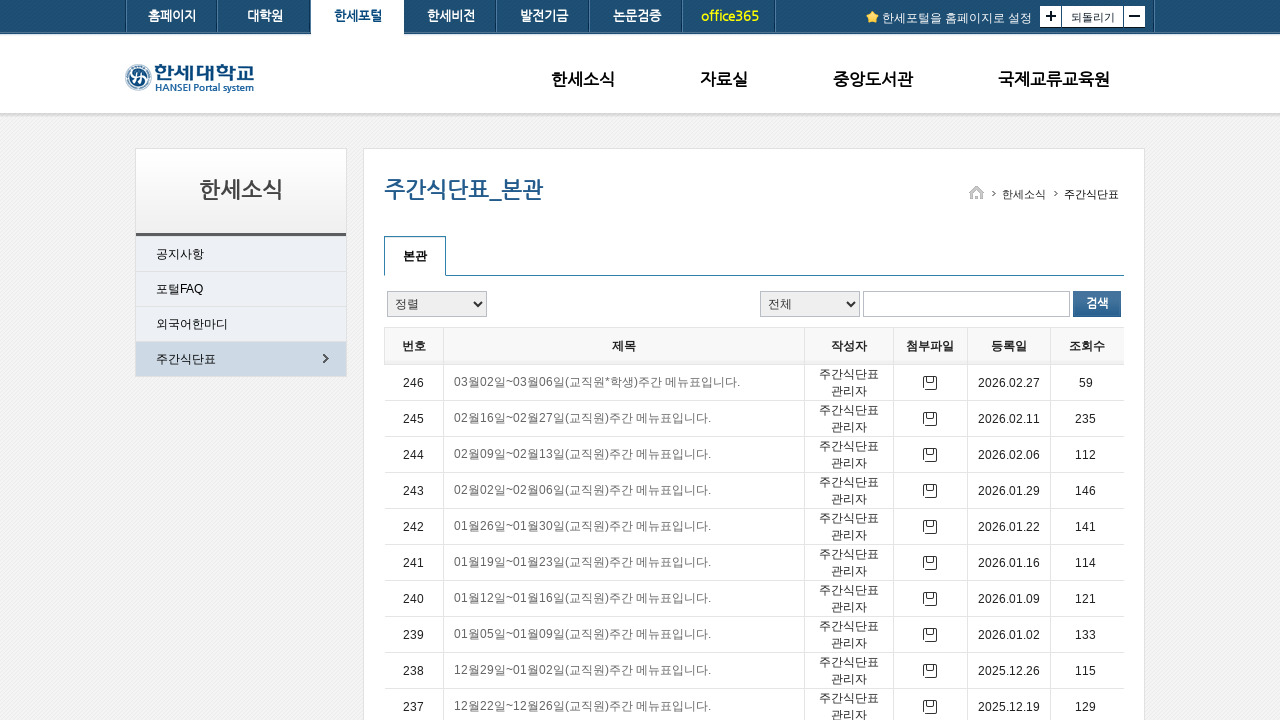

Located iframe containing menu content
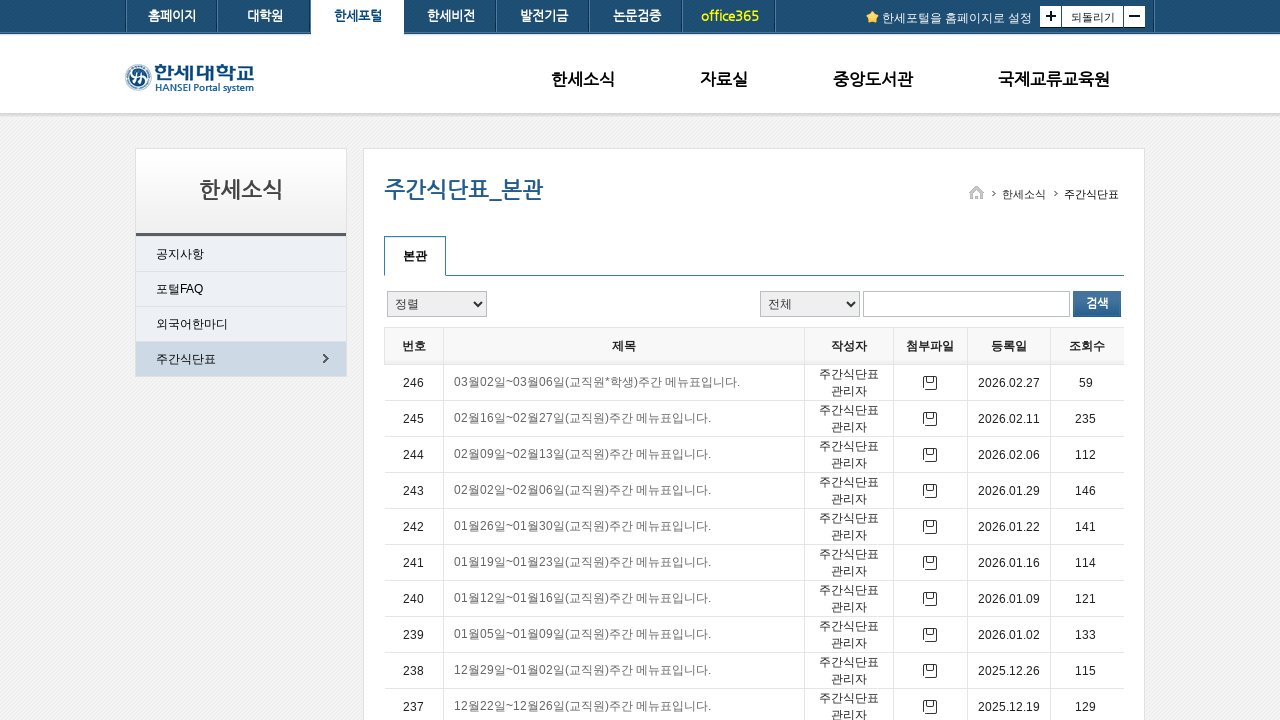

Located this week's menu link in iframe
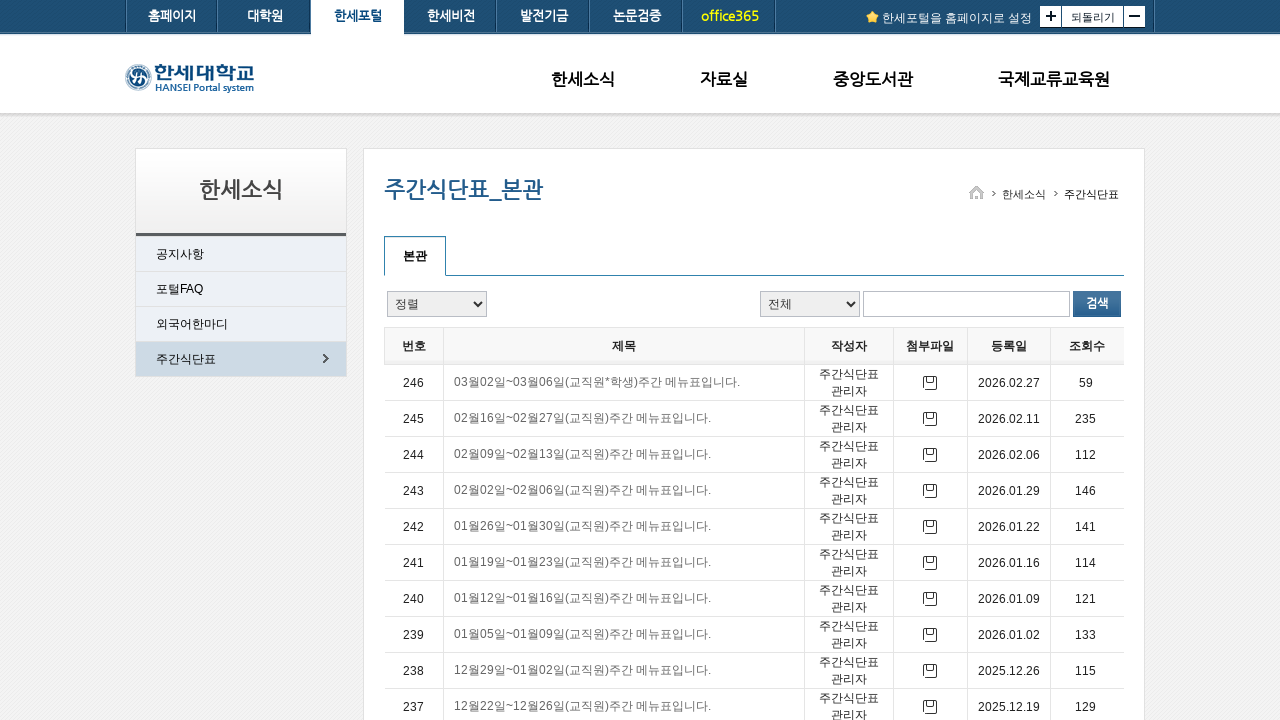

Menu link became visible
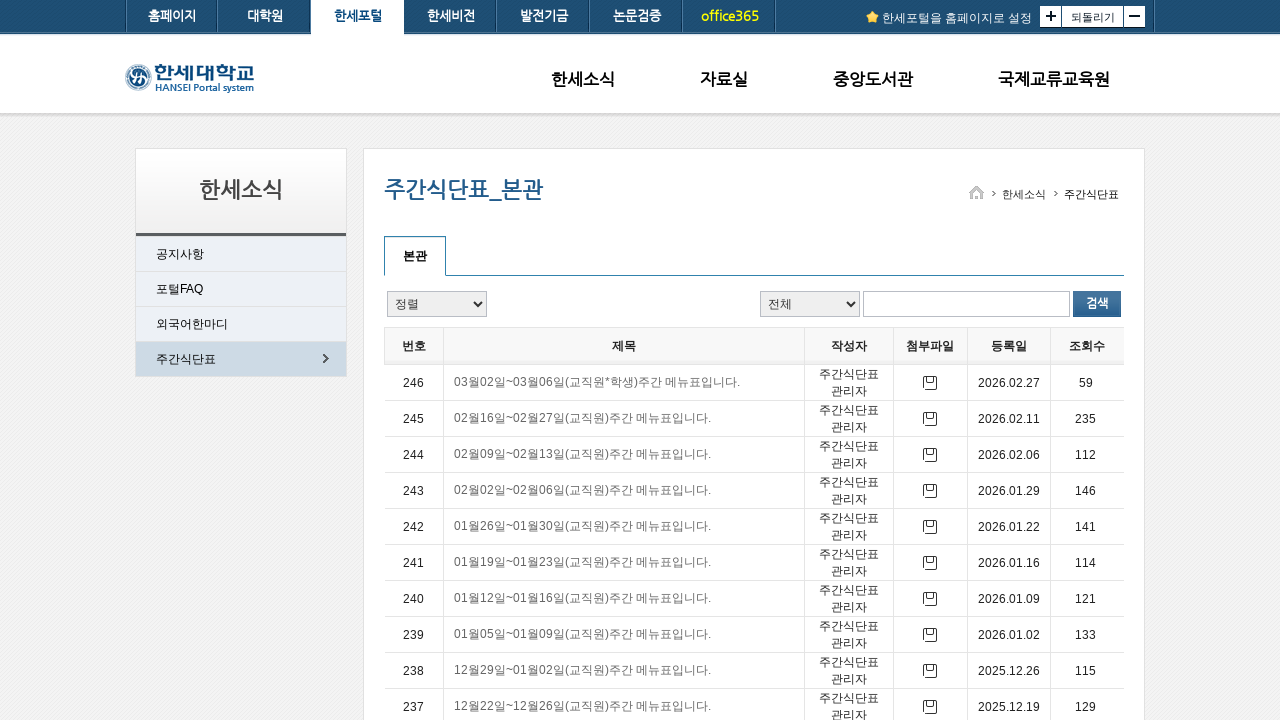

Clicked this week's menu link at (597, 382) on iframe[name='IframePortlet_13444'] >> internal:control=enter-frame >> xpath=/htm
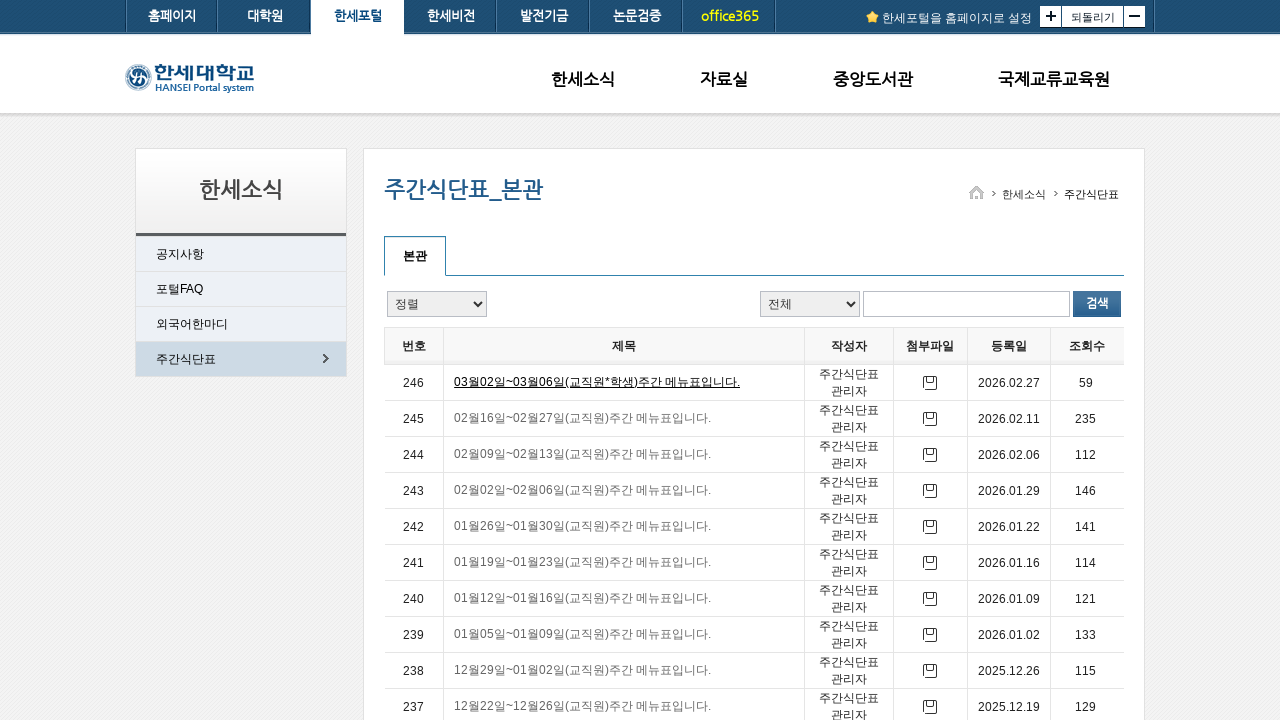

Located download button in menu details
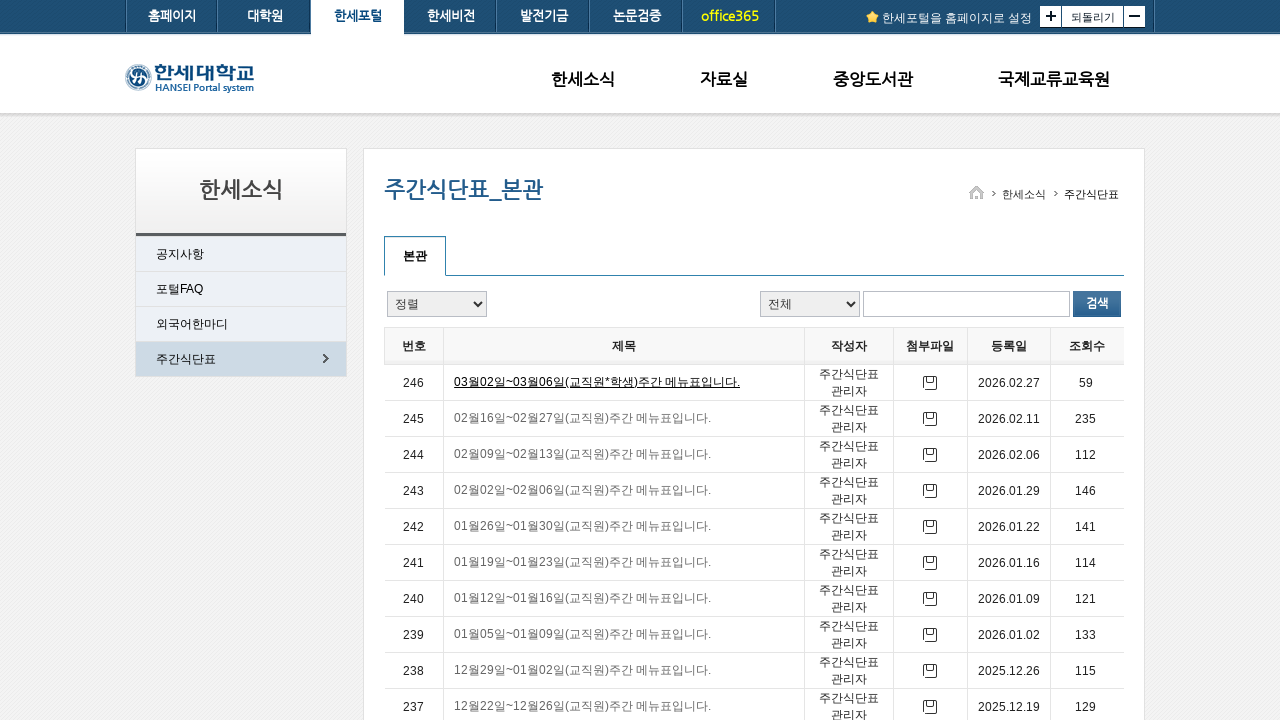

Menu details page loaded and download button is visible
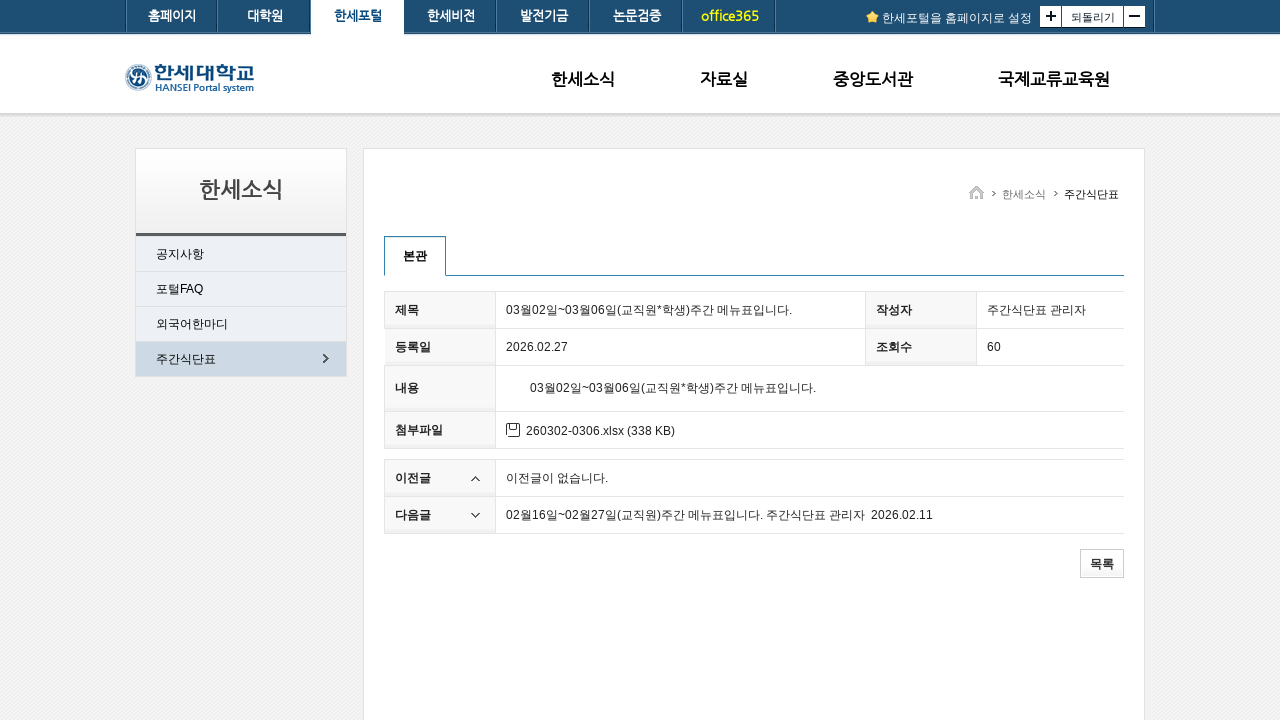

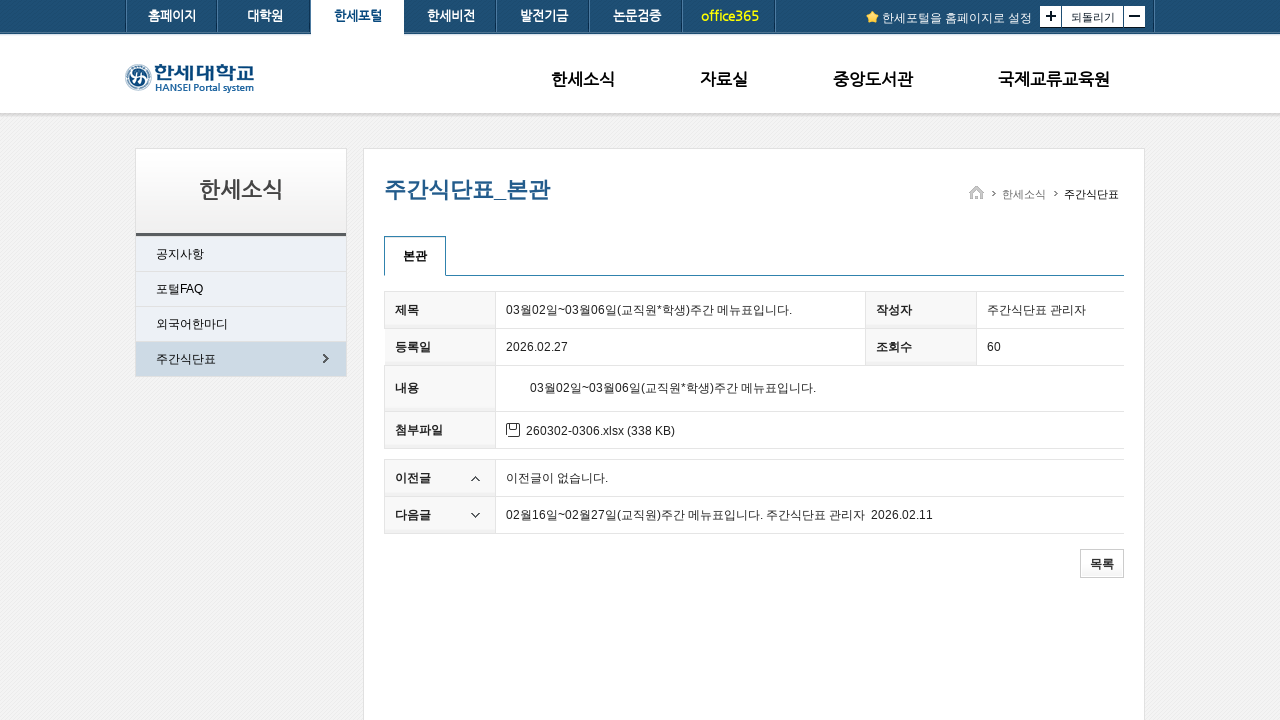